Tests YouTube search functionality by entering "playwright by testers talk" in the search box and submitting the search

Starting URL: https://www.youtube.com/

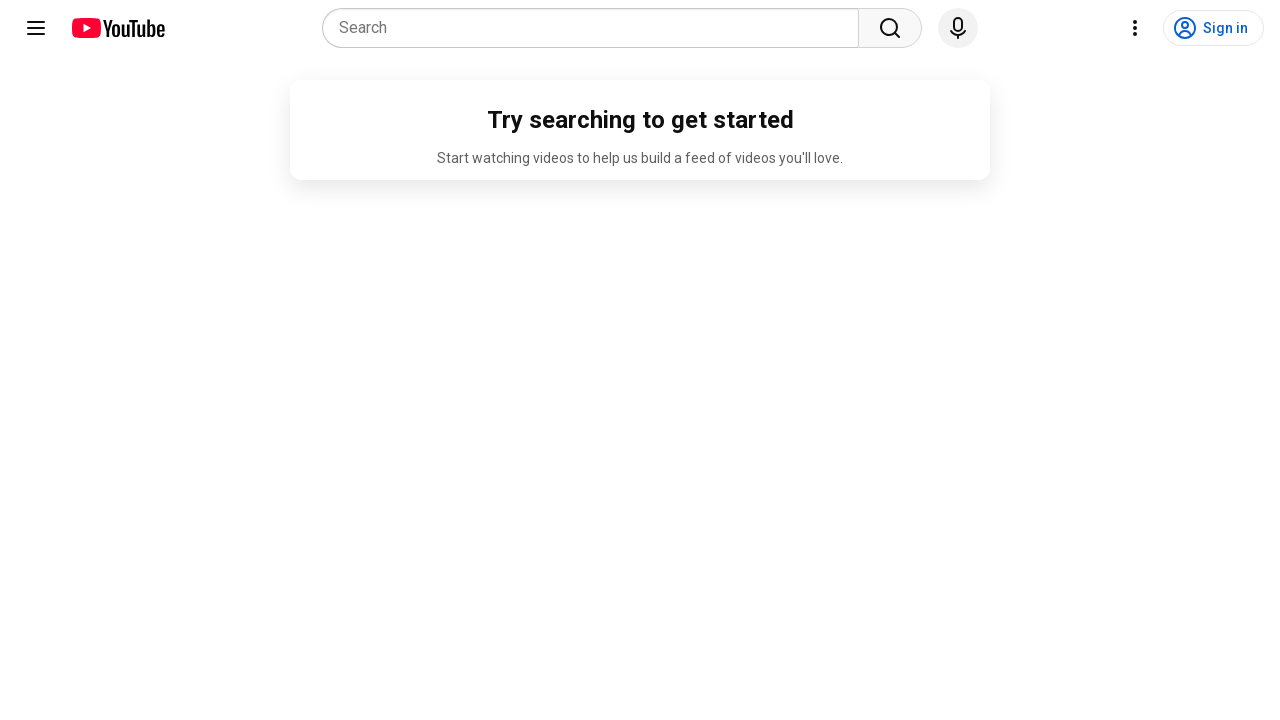

Clicked on the YouTube search combobox at (596, 28) on internal:role=combobox[name="Search"i]
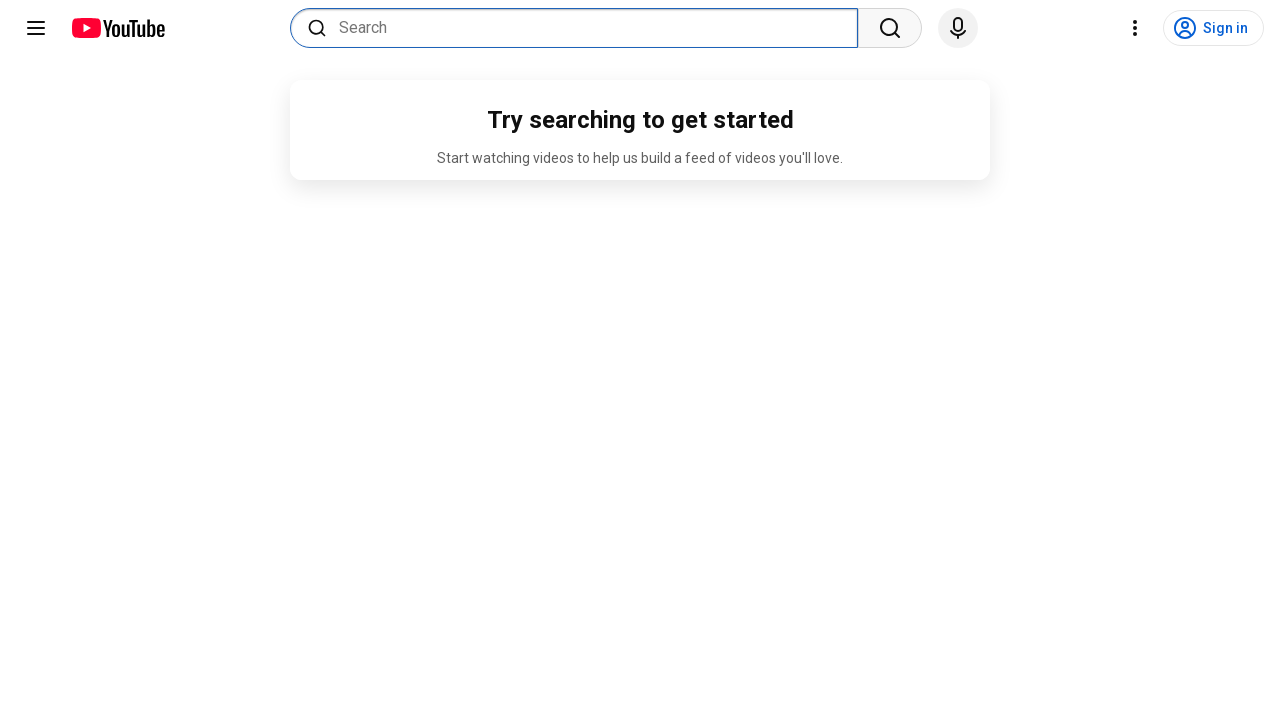

Filled search box with 'playwright by testers talk' on internal:role=combobox[name="Search"i]
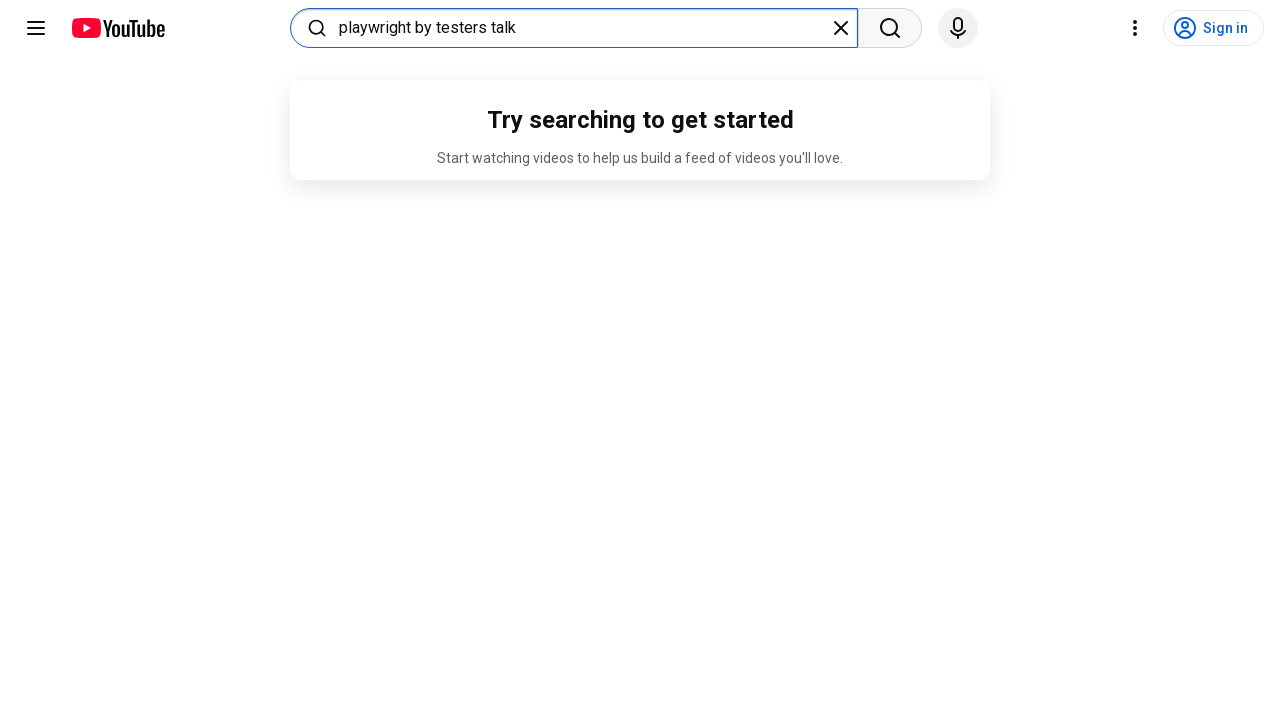

Pressed Enter to submit the search query on internal:role=combobox[name="Search"i]
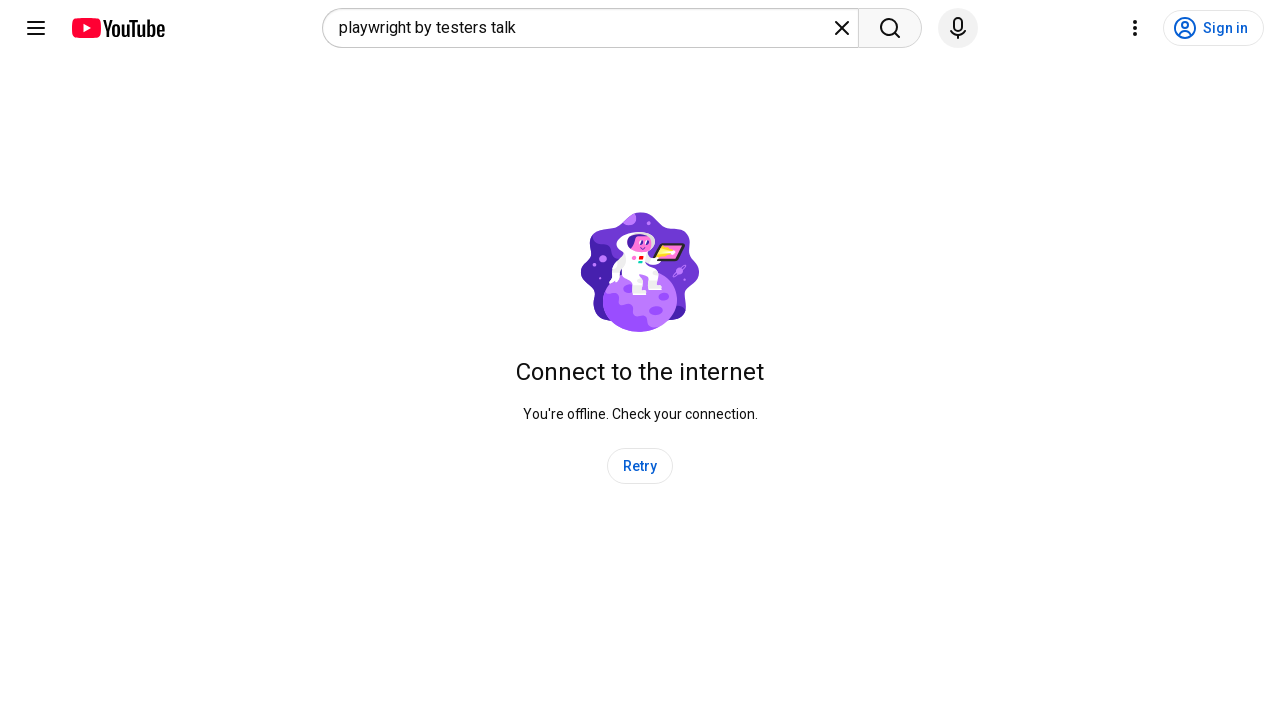

Waited 5 seconds for search results to load
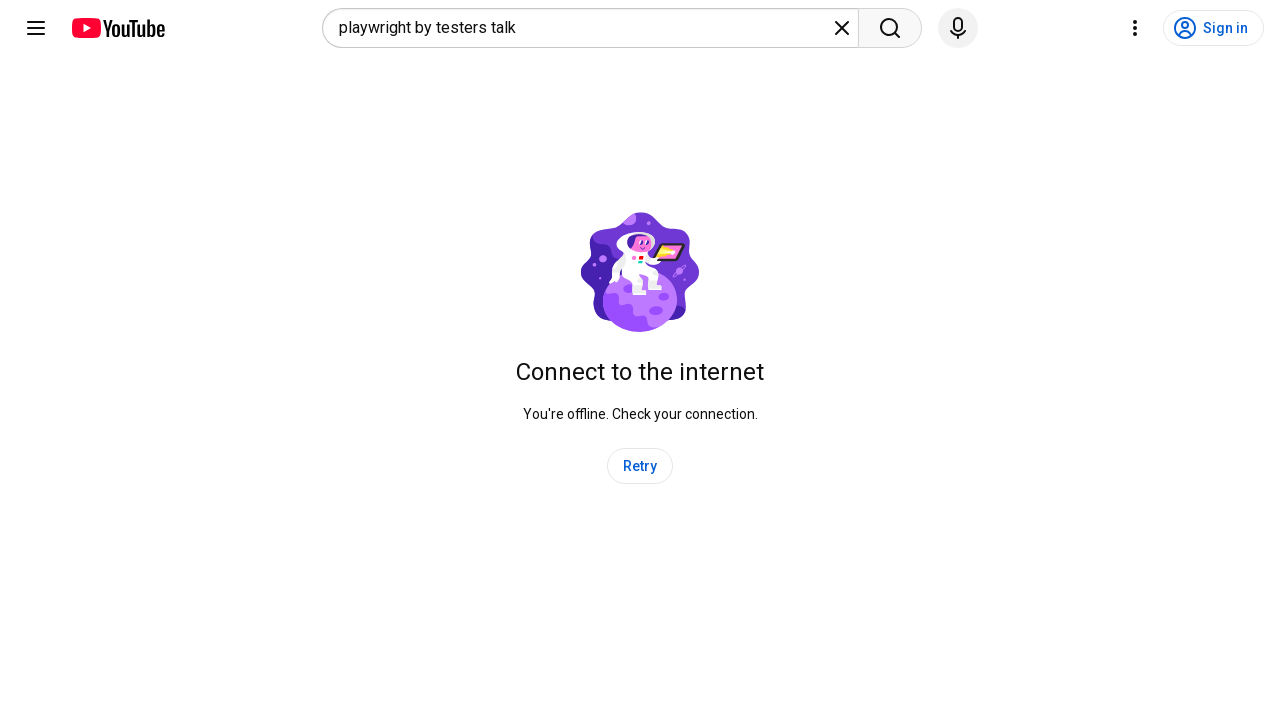

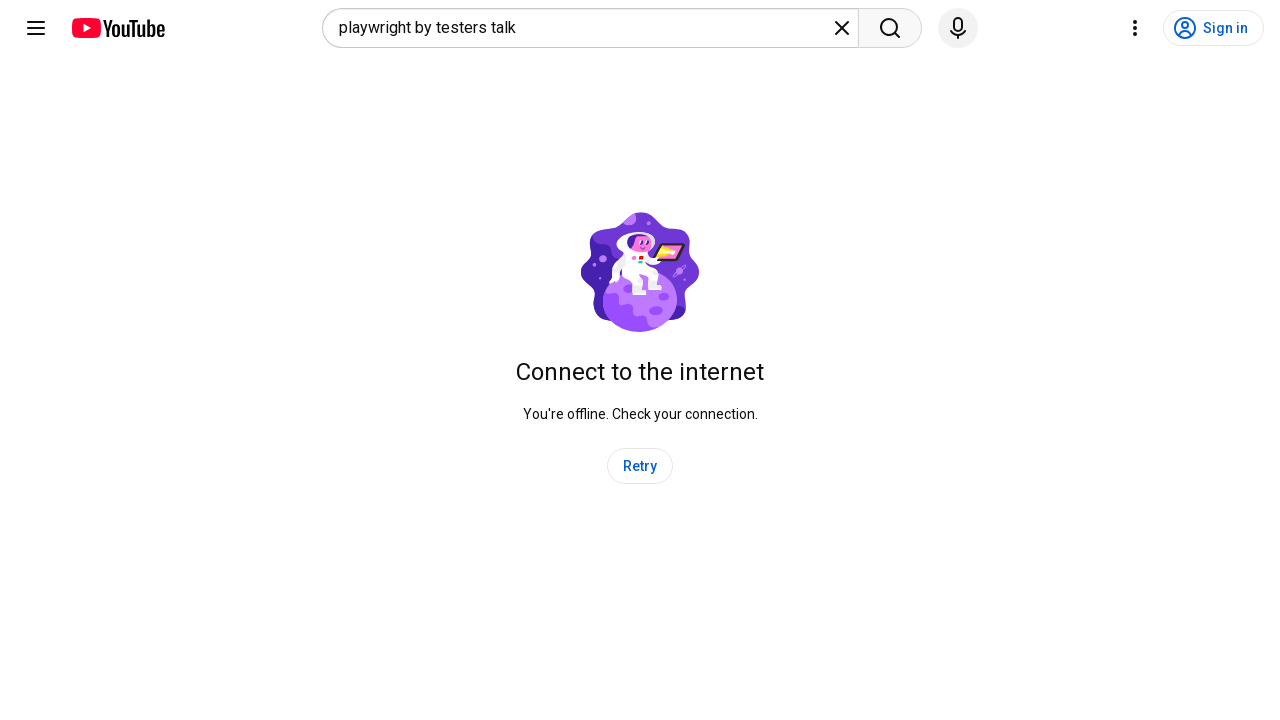